Tests browser alert handling by clicking a button that triggers a JavaScript alert and then accepting the alert dialog.

Starting URL: https://formy-project.herokuapp.com/switch-window

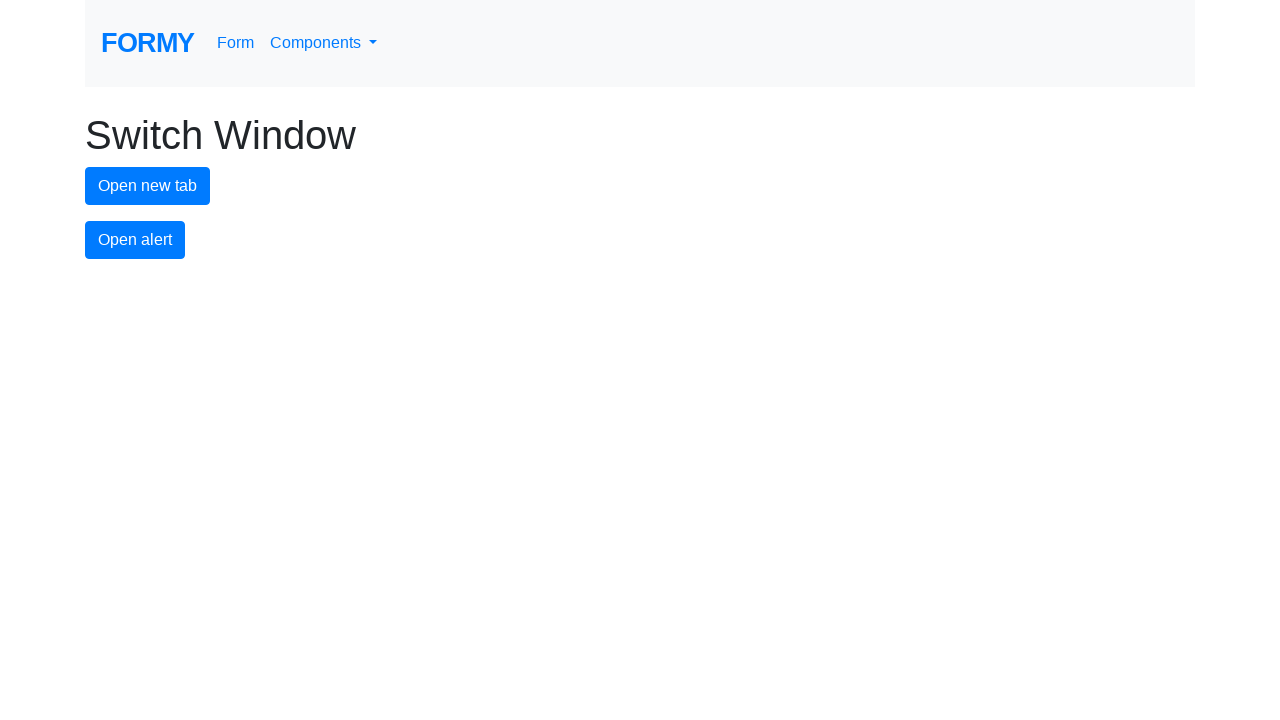

Set up dialog handler to accept alerts
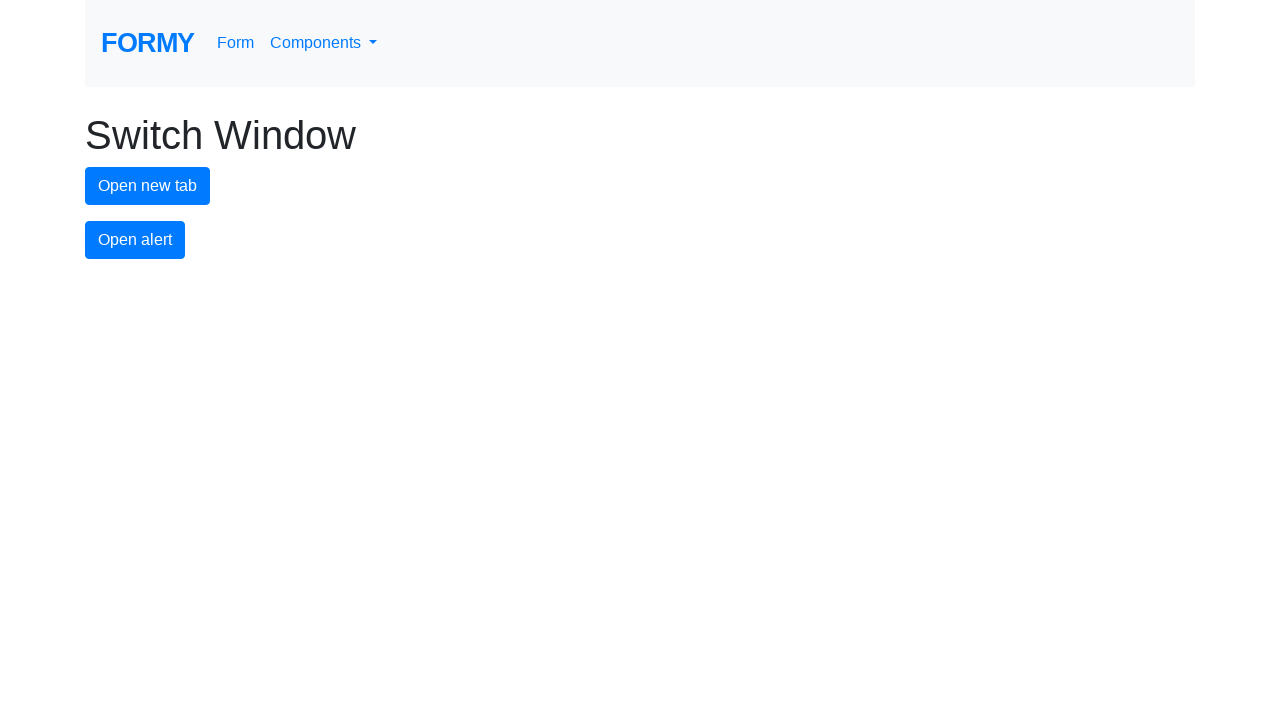

Clicked alert button to trigger JavaScript alert at (135, 240) on #alert-button
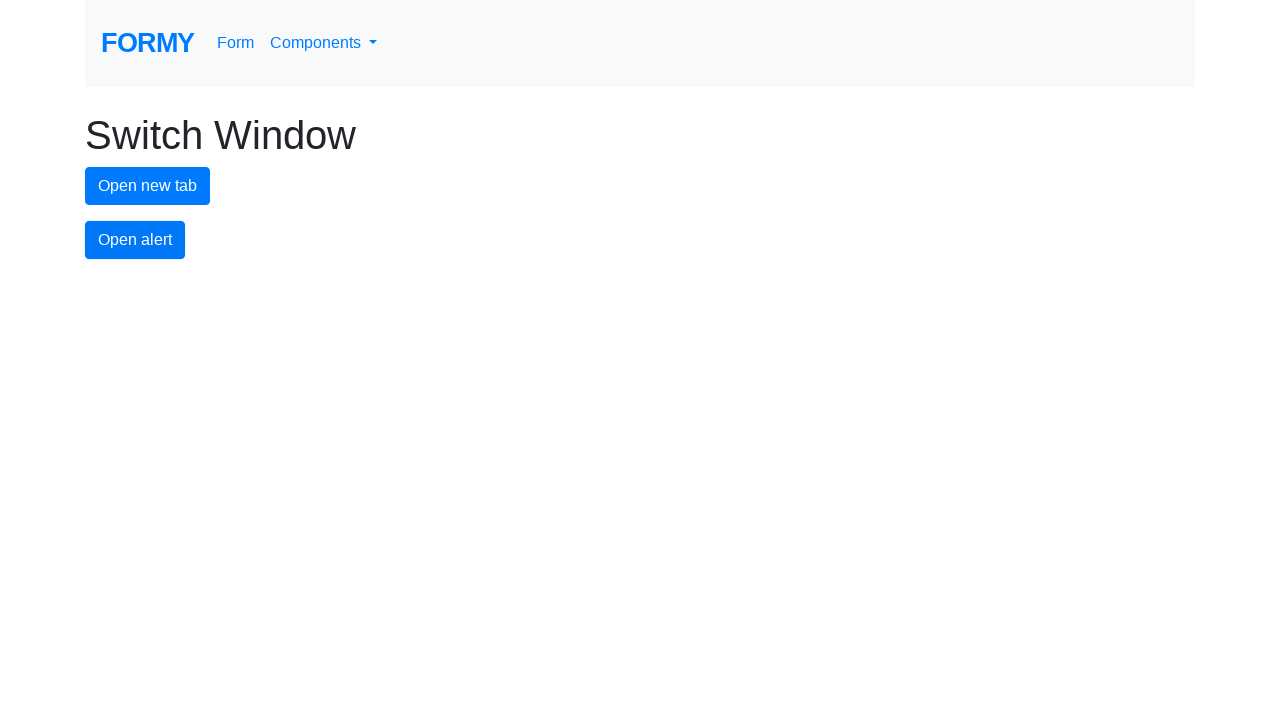

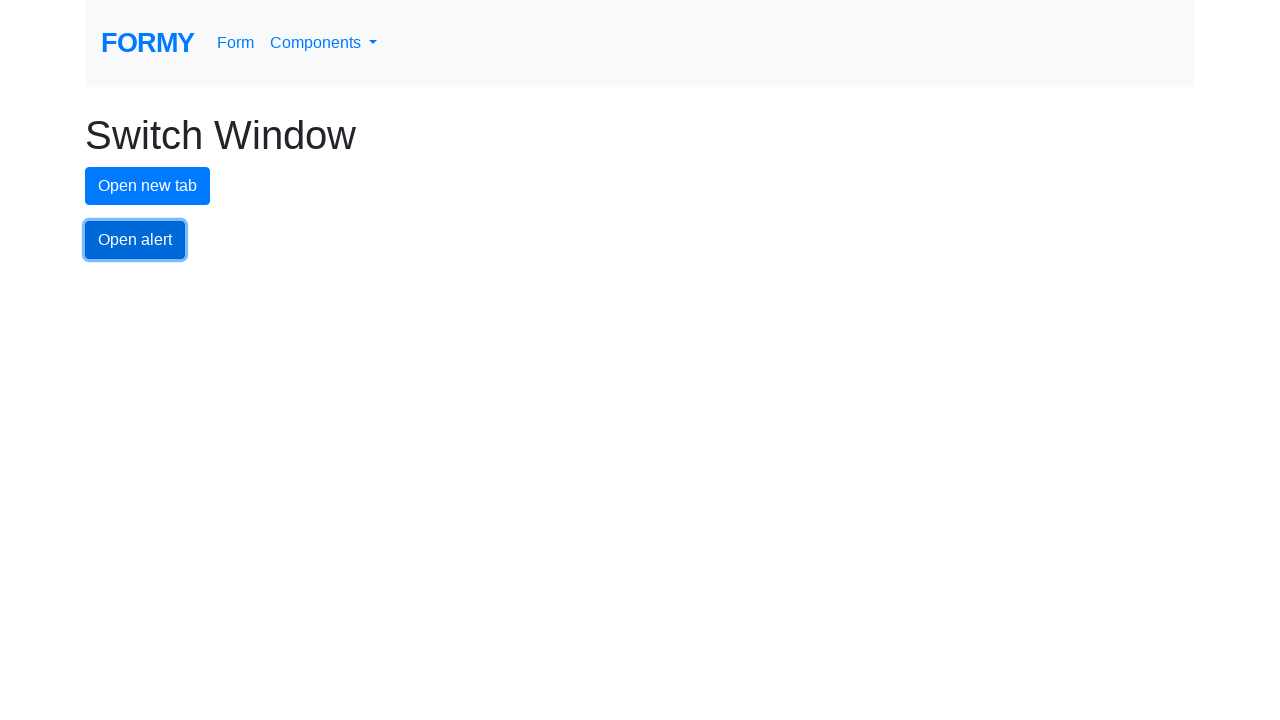